Navigates to Ngee Ann Polytechnic website and verifies there are at least 10 links on the page

Starting URL: https://www.np.edu.sg

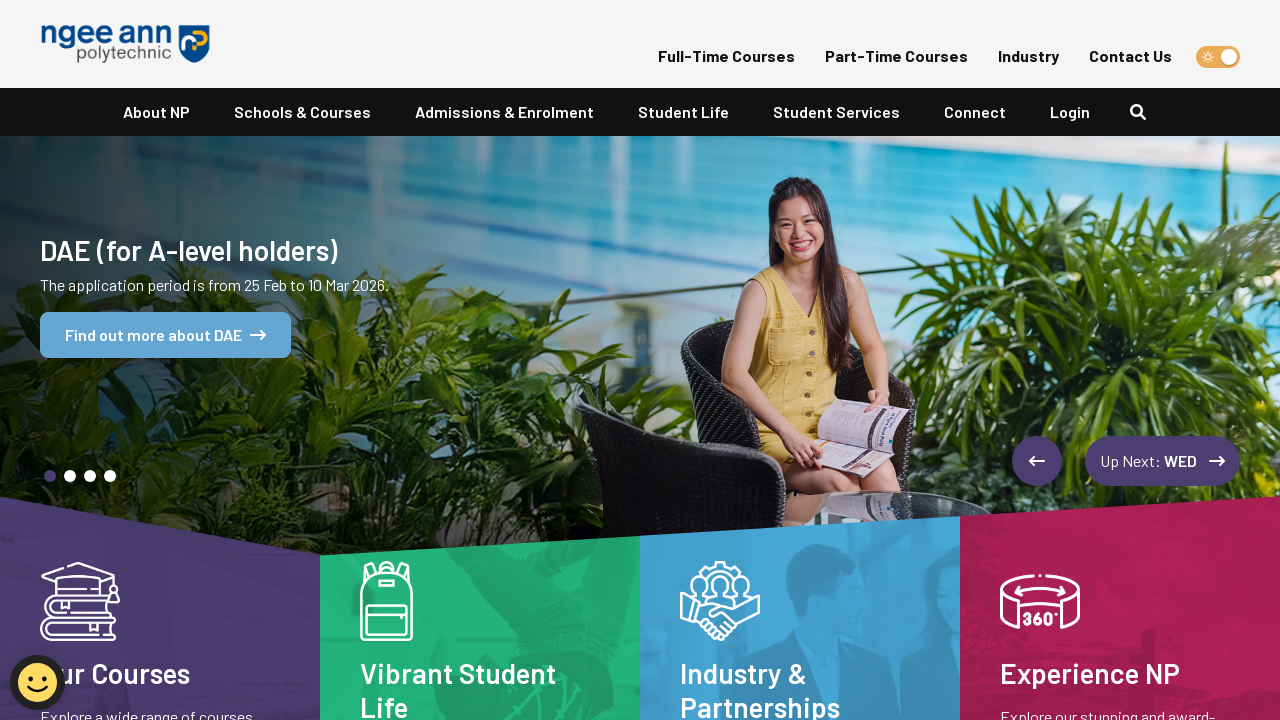

Waited for page to reach domcontentloaded state
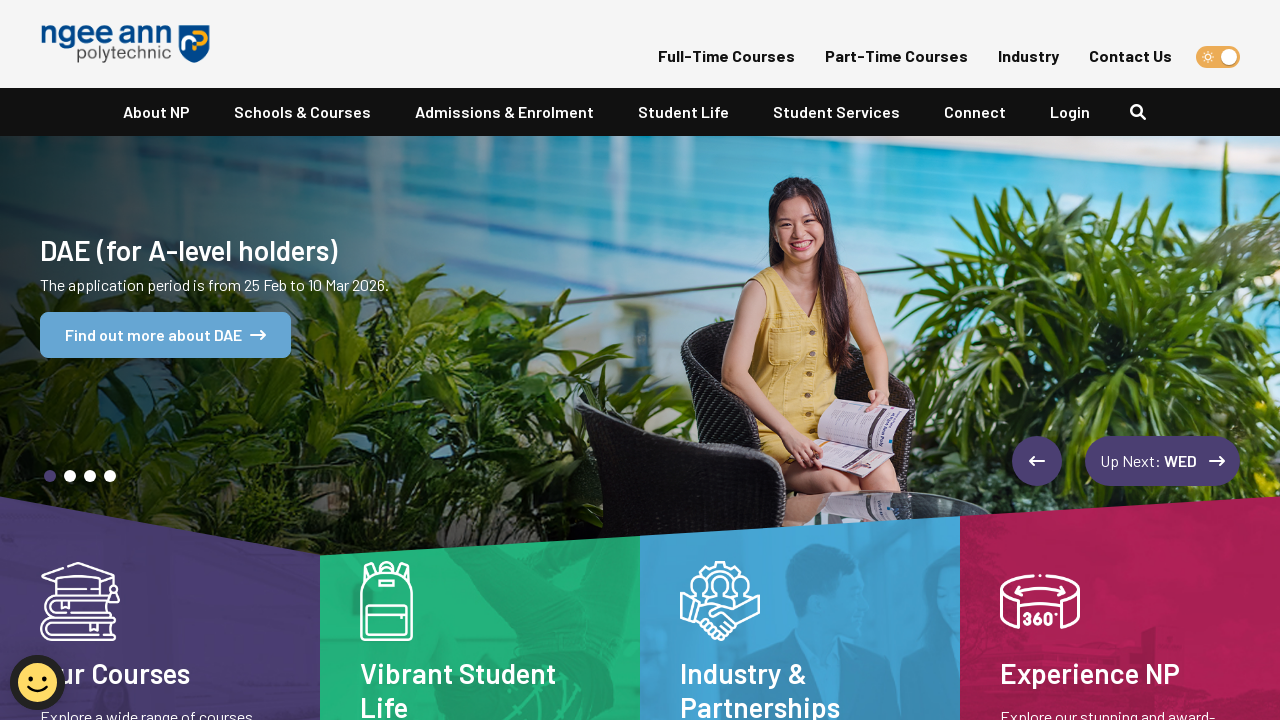

Retrieved all links from the page
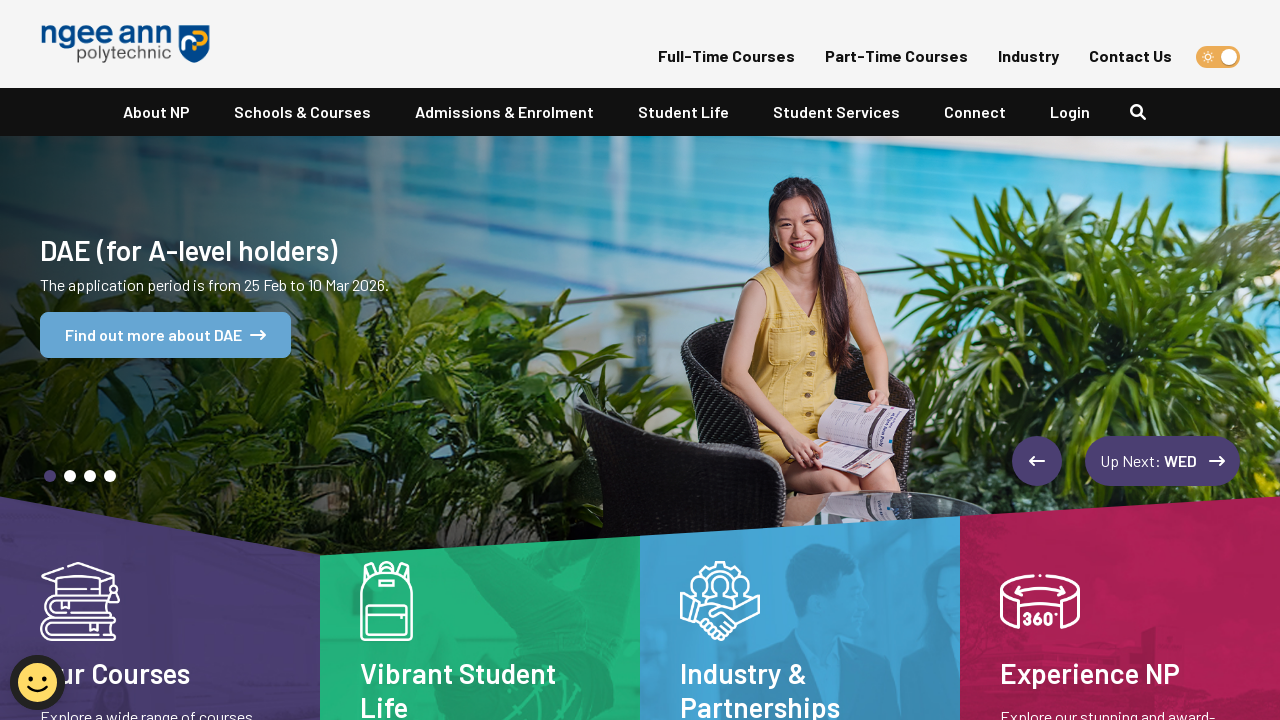

Verified page has at least 10 links (found 215 links)
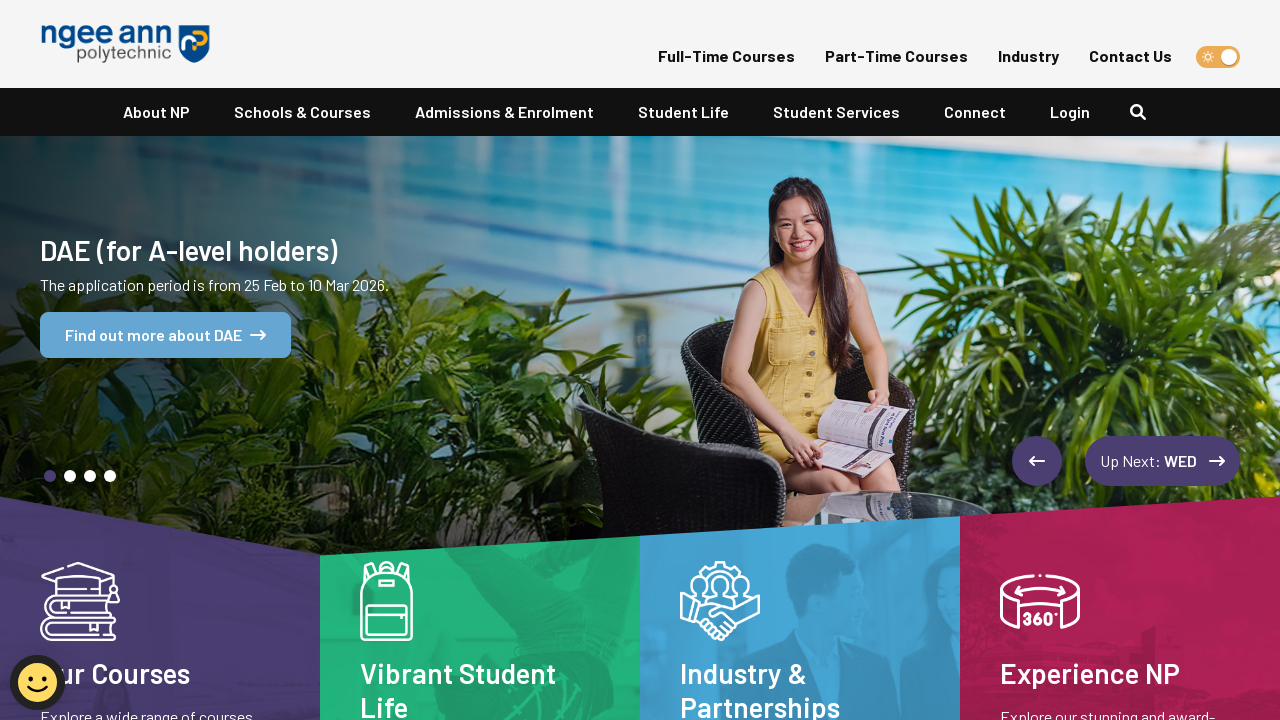

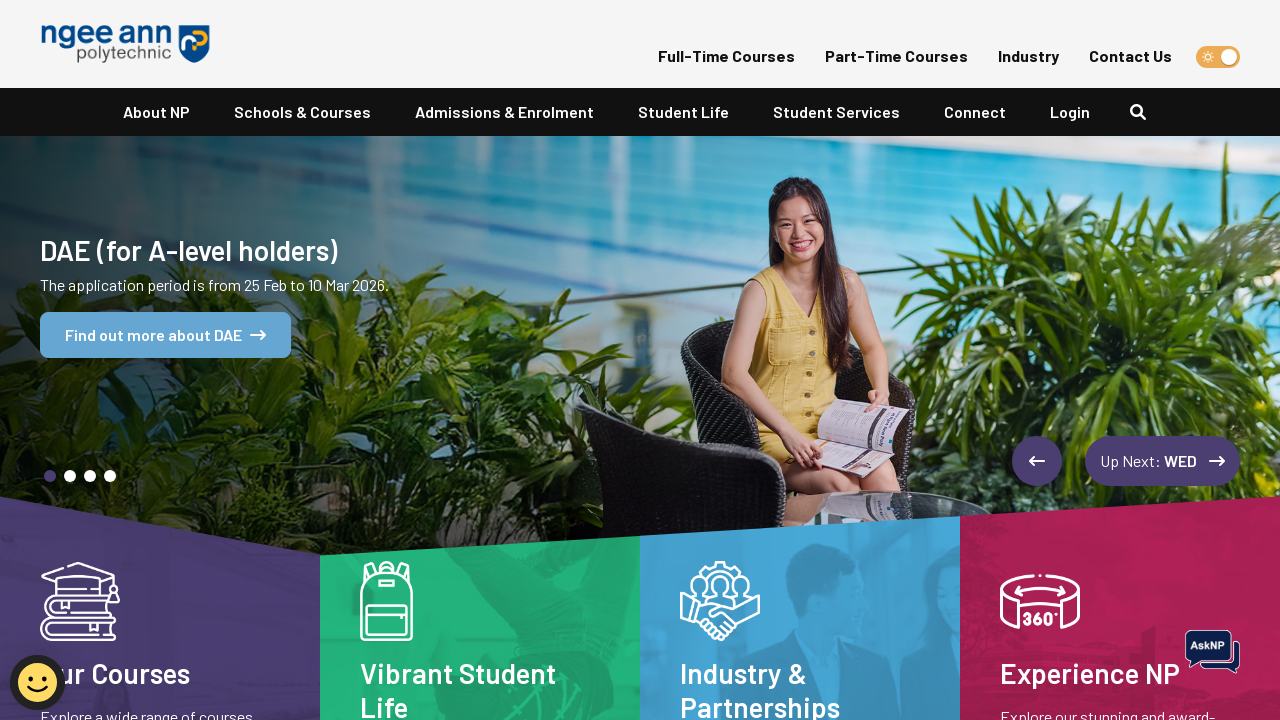